Tests a simple form by filling in first name, last name, city, and country fields using different locator strategies, then submits the form by clicking the button.

Starting URL: http://suninjuly.github.io/simple_form_find_task.html

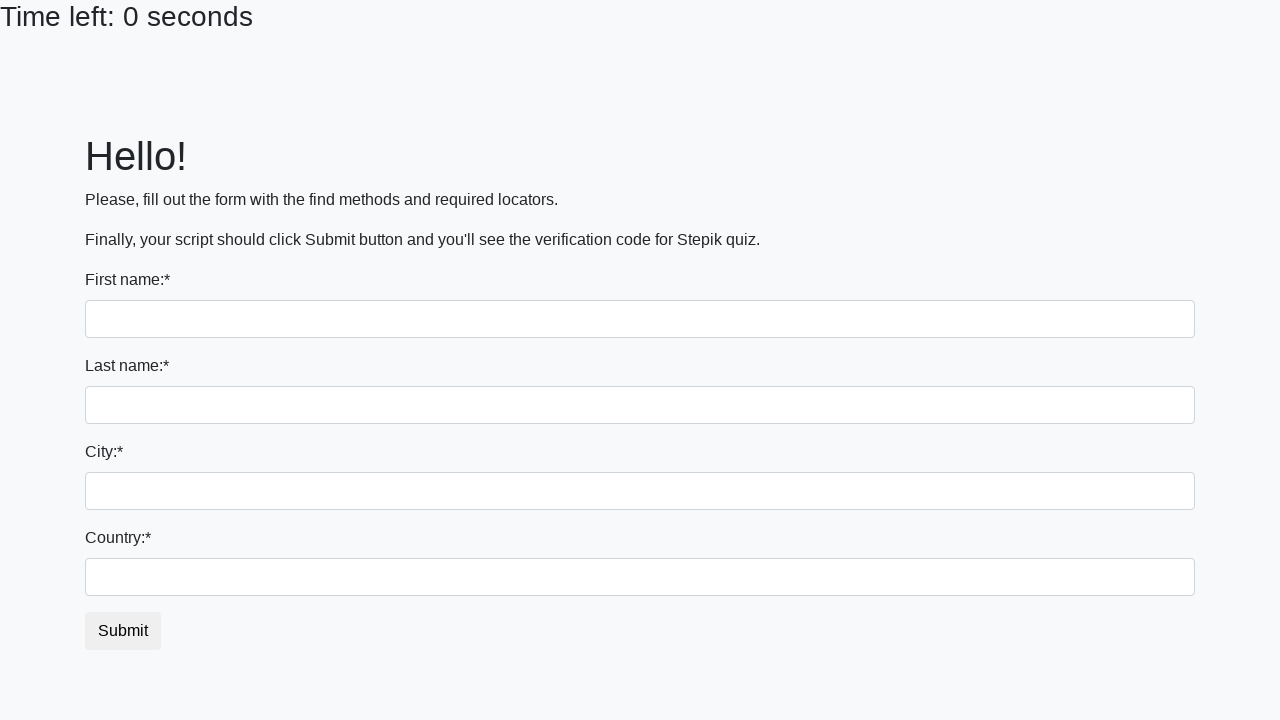

Filled first name field with 'Ivan' on input >> nth=0
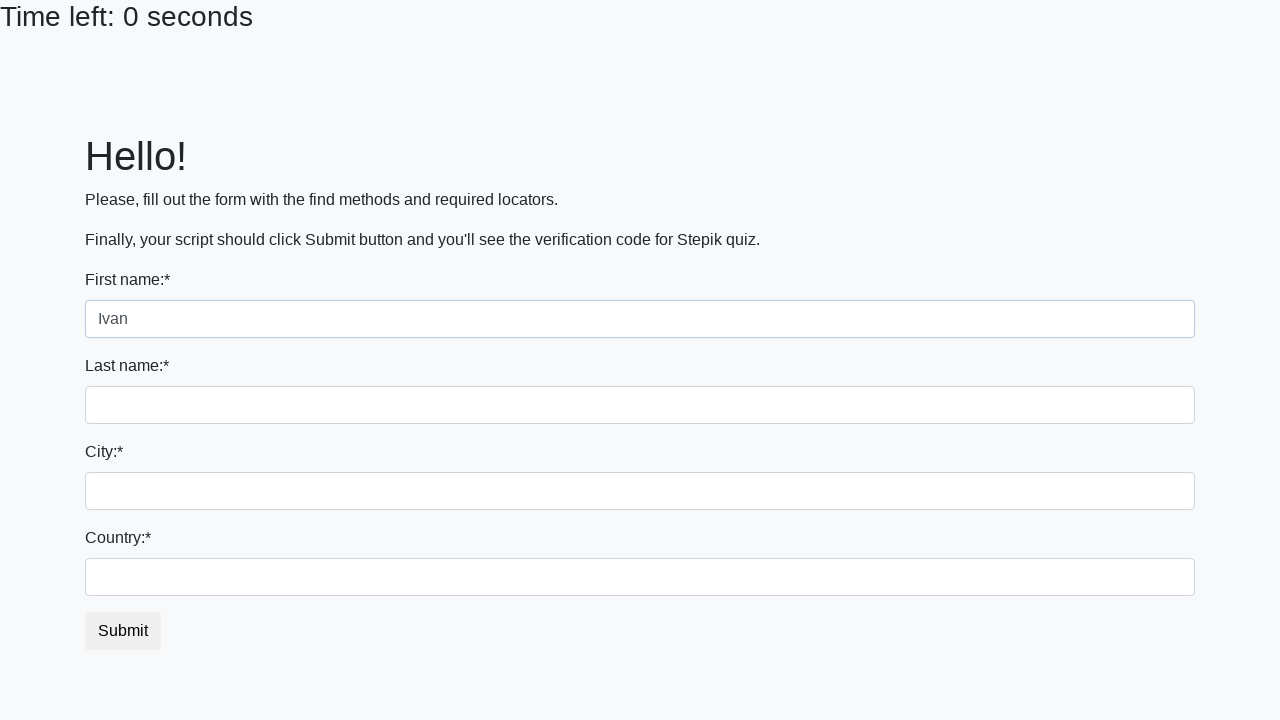

Filled last name field with 'Petrov' on input[name='last_name']
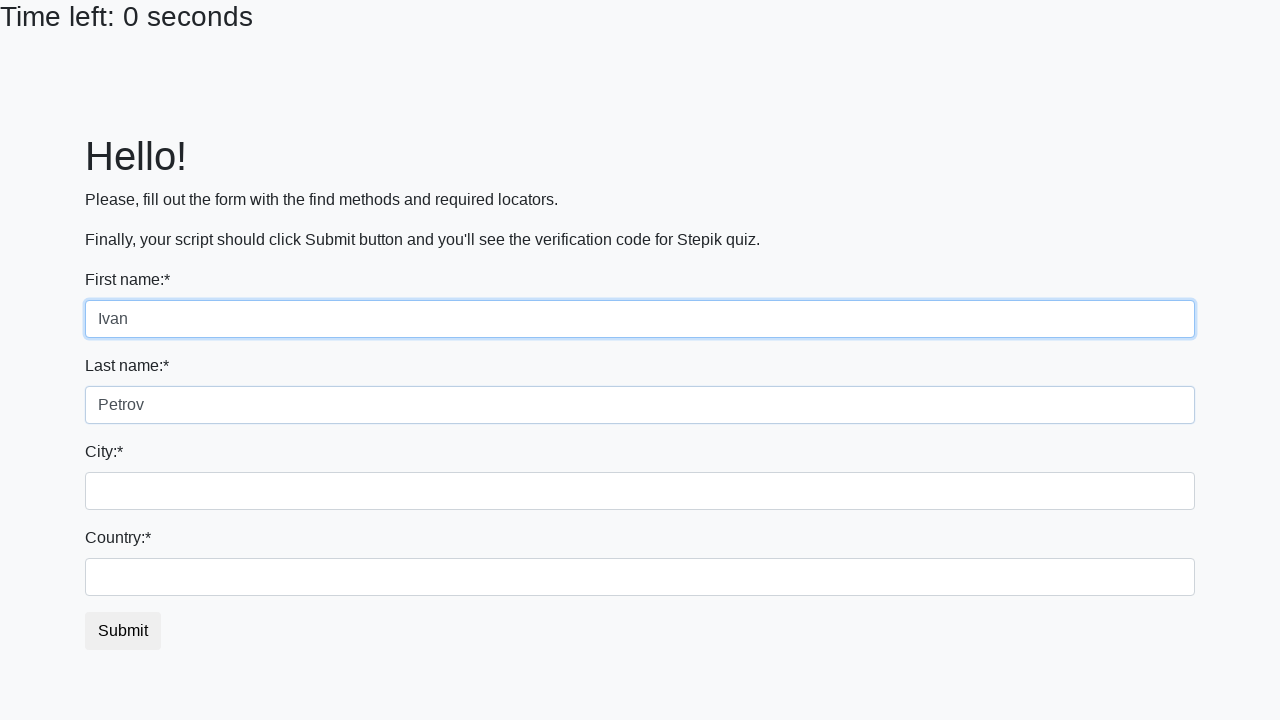

Filled city field with 'Smolensk' on .city
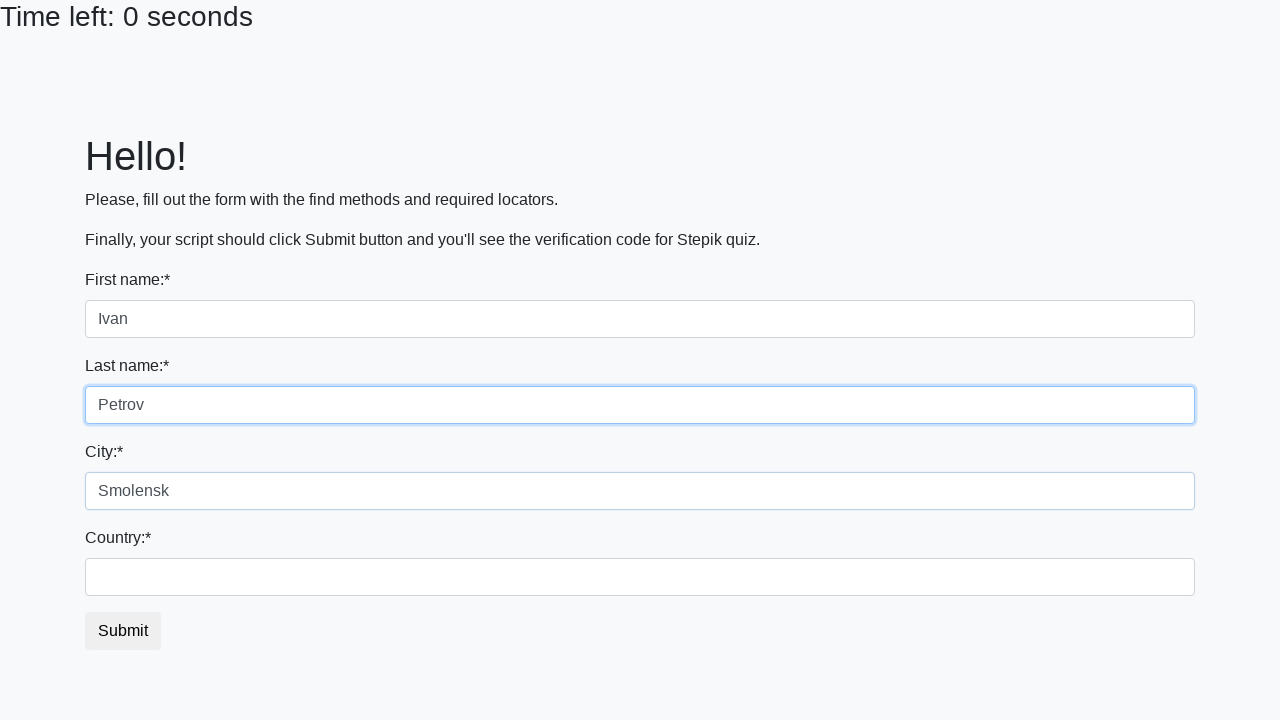

Filled country field with 'Russia' on #country
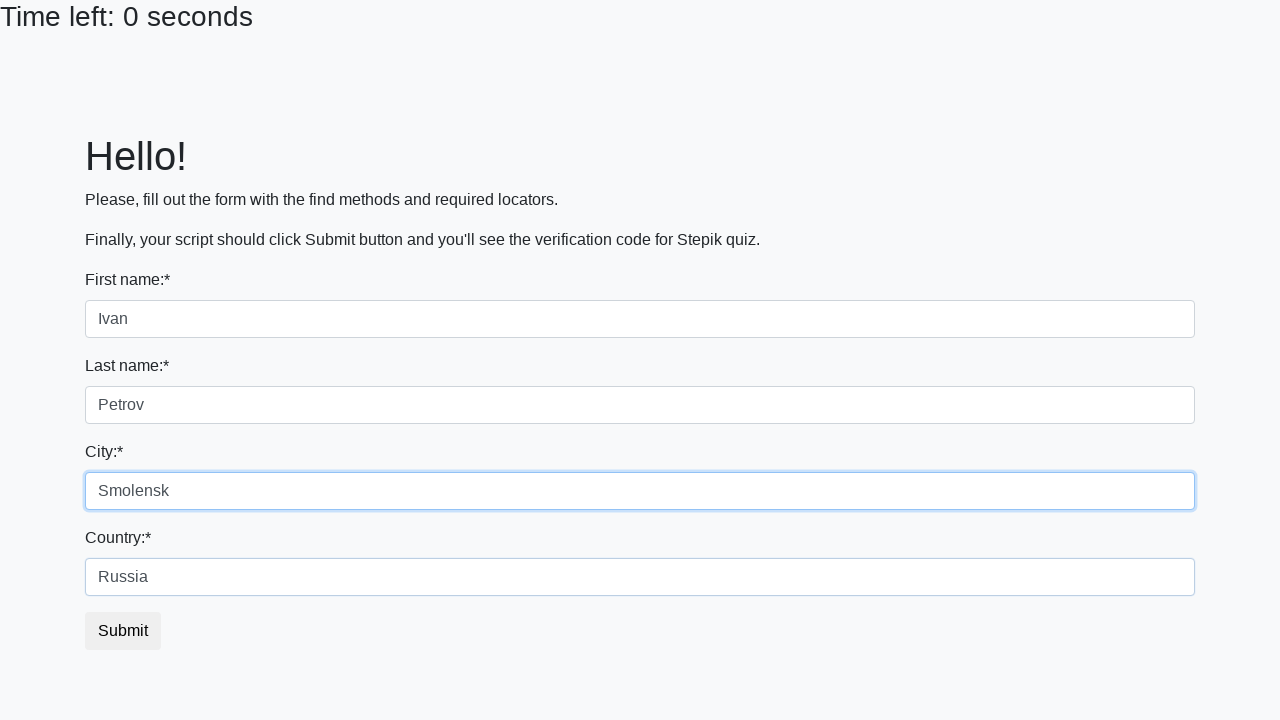

Clicked submit button to submit the form at (123, 631) on button.btn
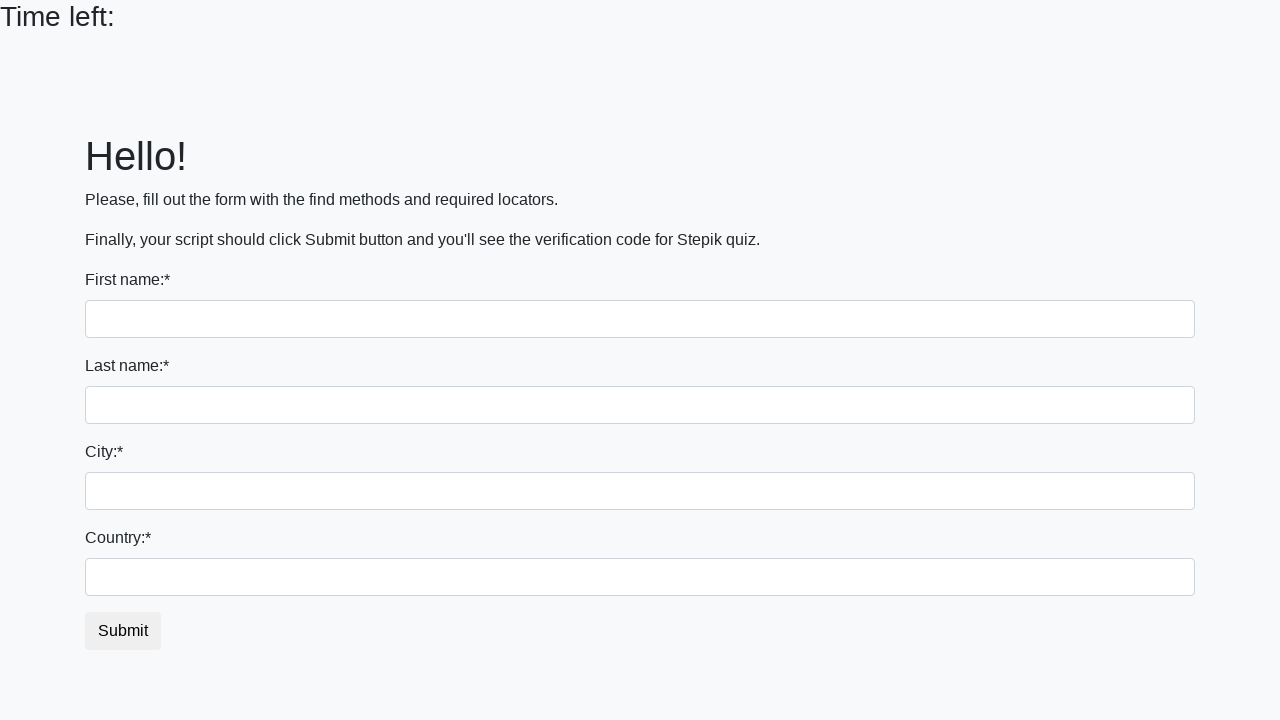

Waited 1000ms for form submission to complete
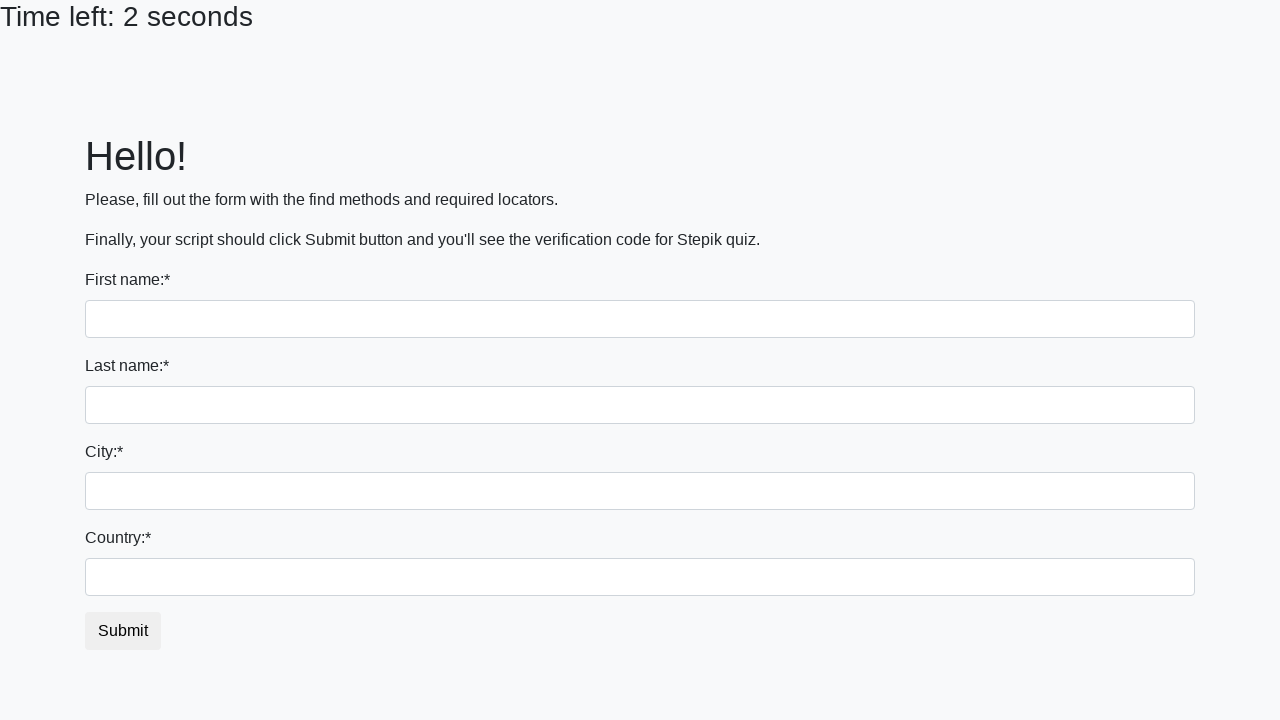

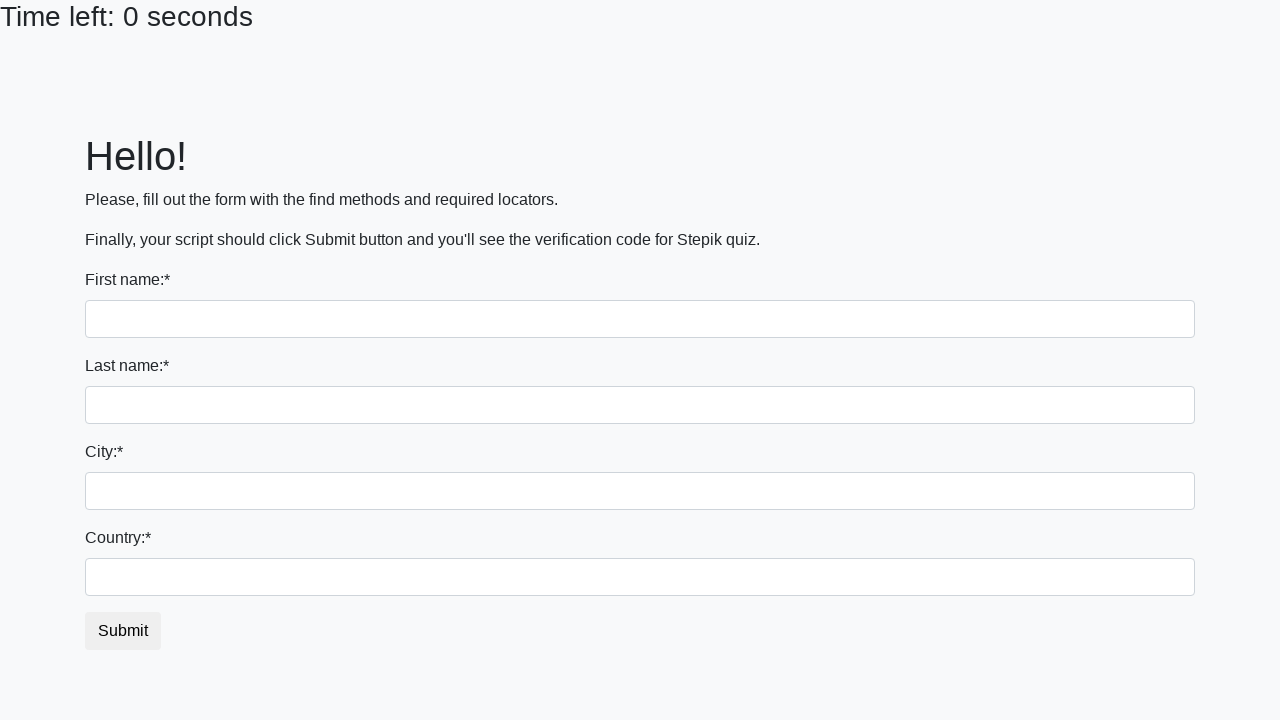